Opens Flipkart website and waits for 5 seconds before closing

Starting URL: https://www.flipkart.com/

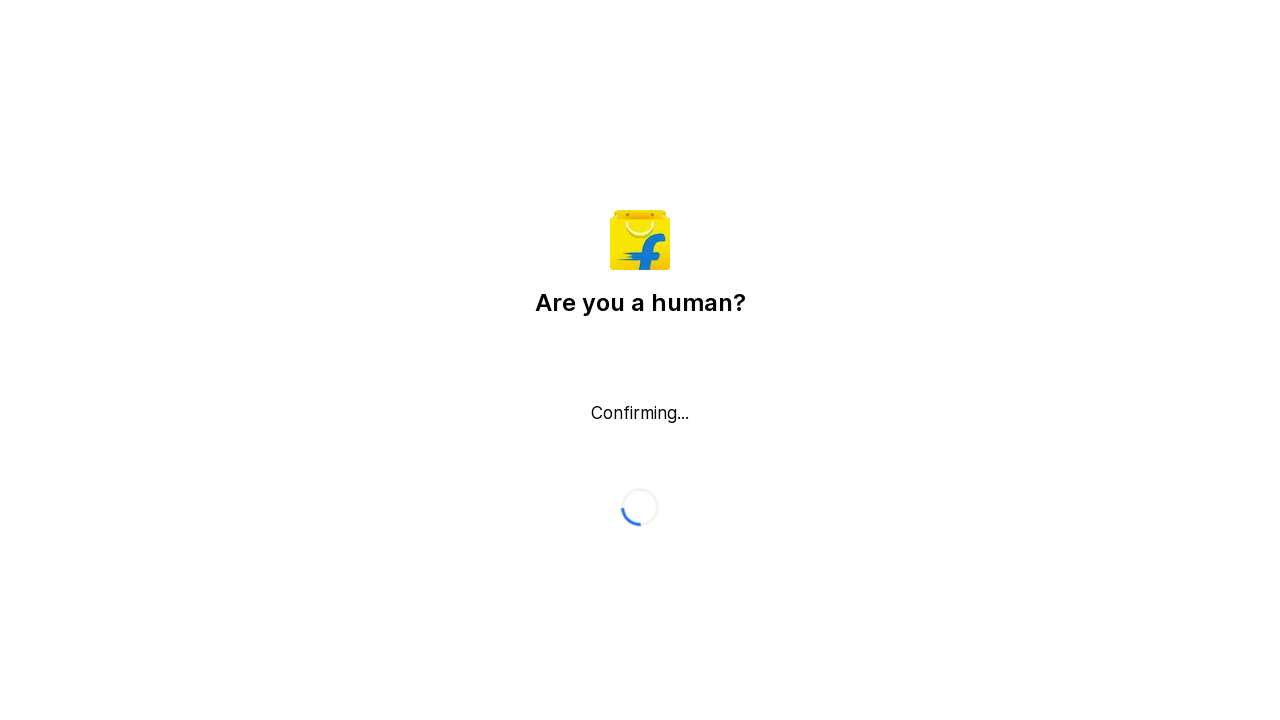

Waited for 5 seconds on Flipkart homepage
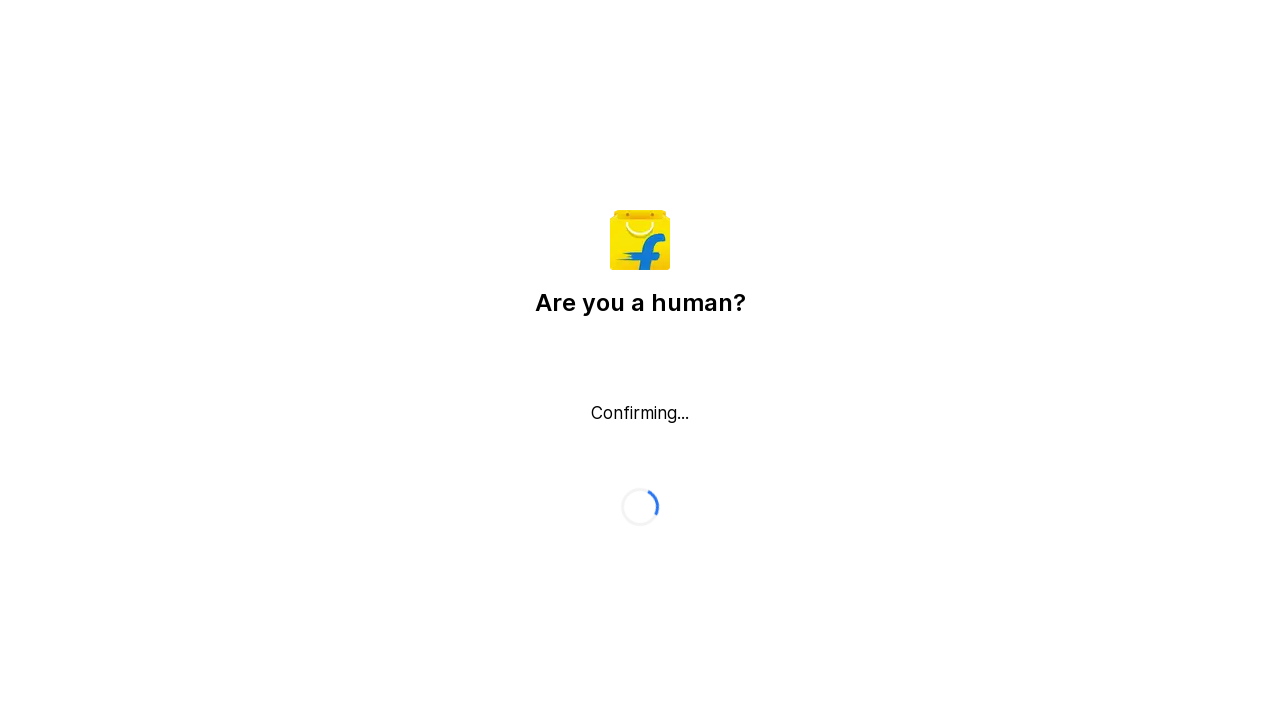

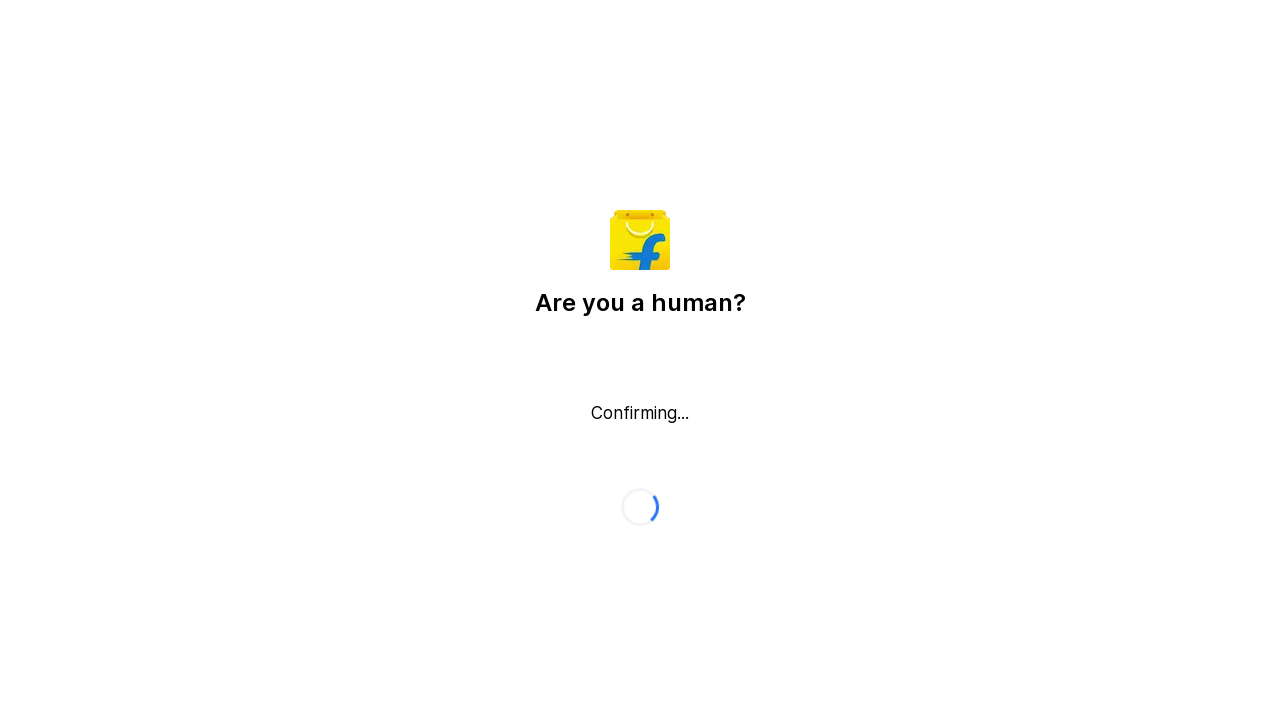